Demonstrates form field interactions on a Selenium practice website by filling an email field using ID locator, clearing it, and then filling it again using name locator with a different email address.

Starting URL: https://leafground.com/

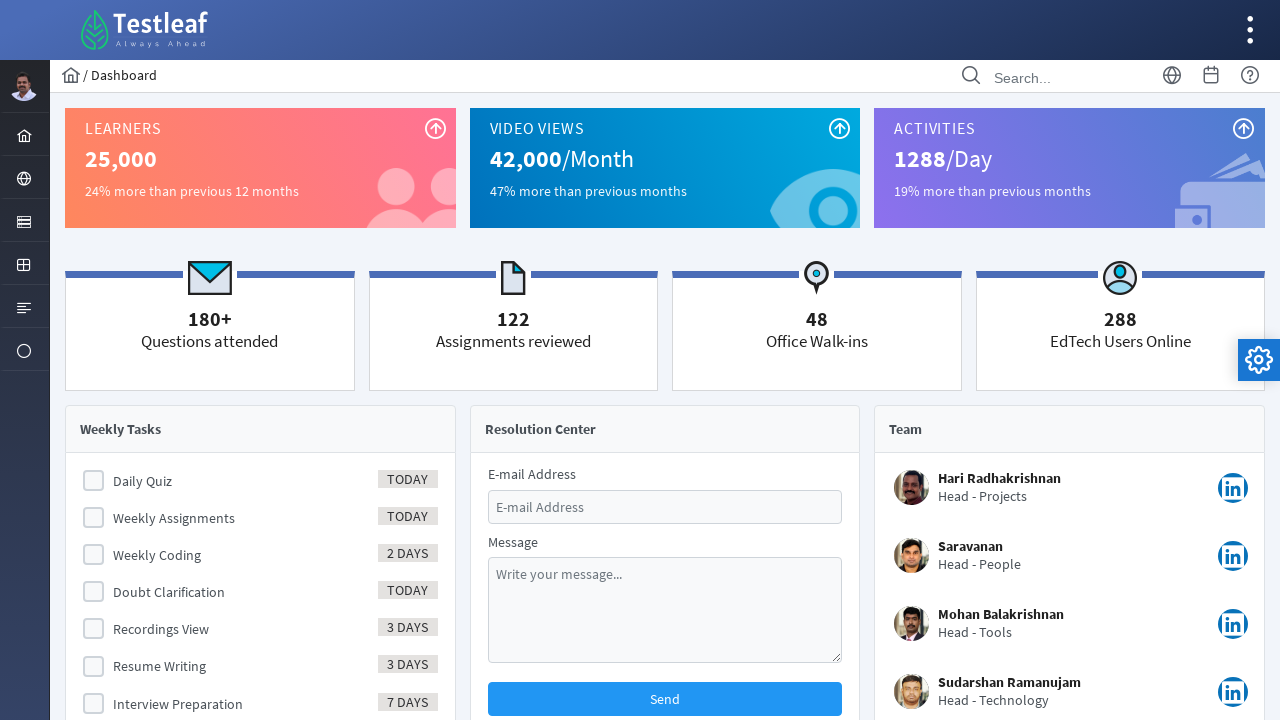

Filled email field with 'practiceuser@yopmail.com' using ID locator on #email
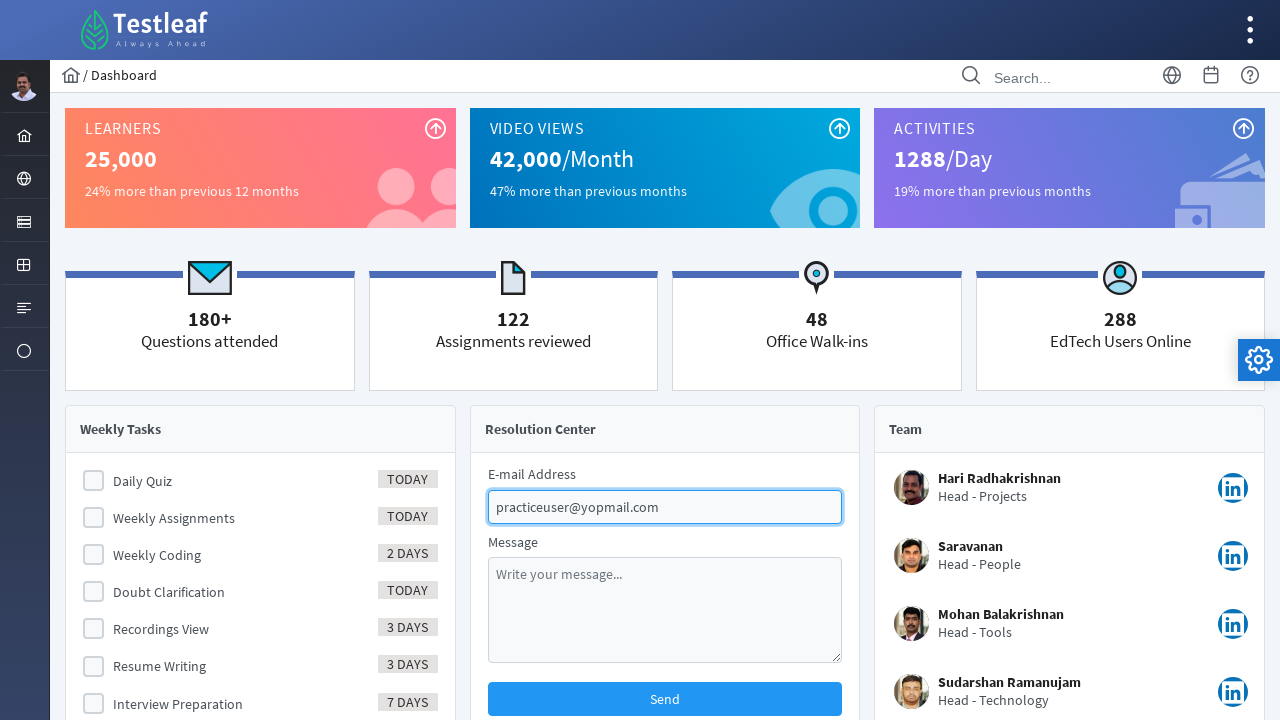

Cleared the email field on #email
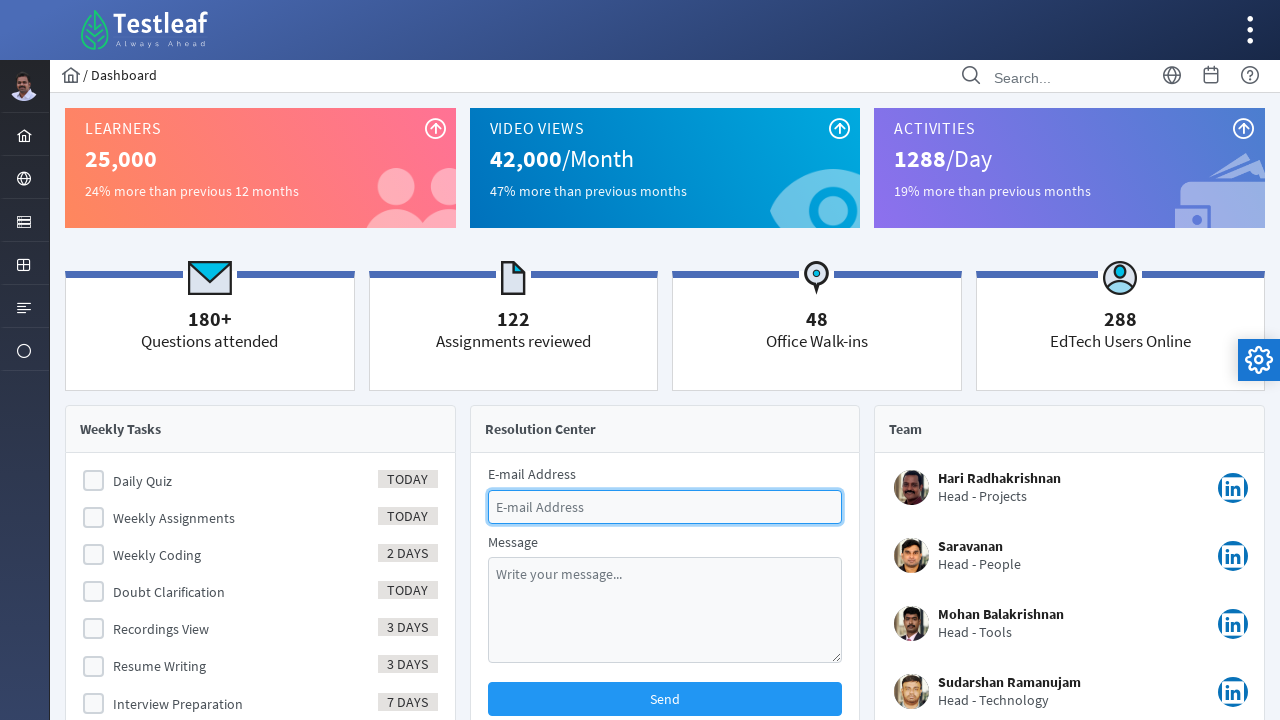

Filled email field with 'testuser247@gmail.com' using name locator on input[name='email']
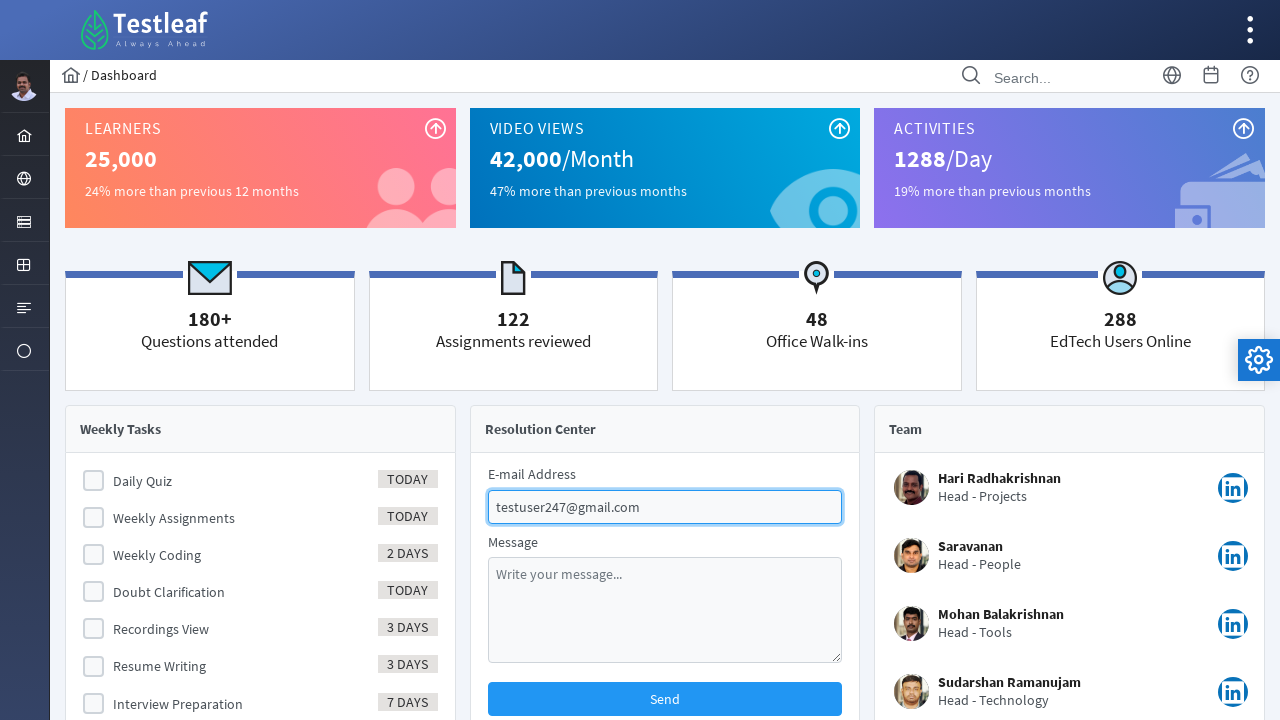

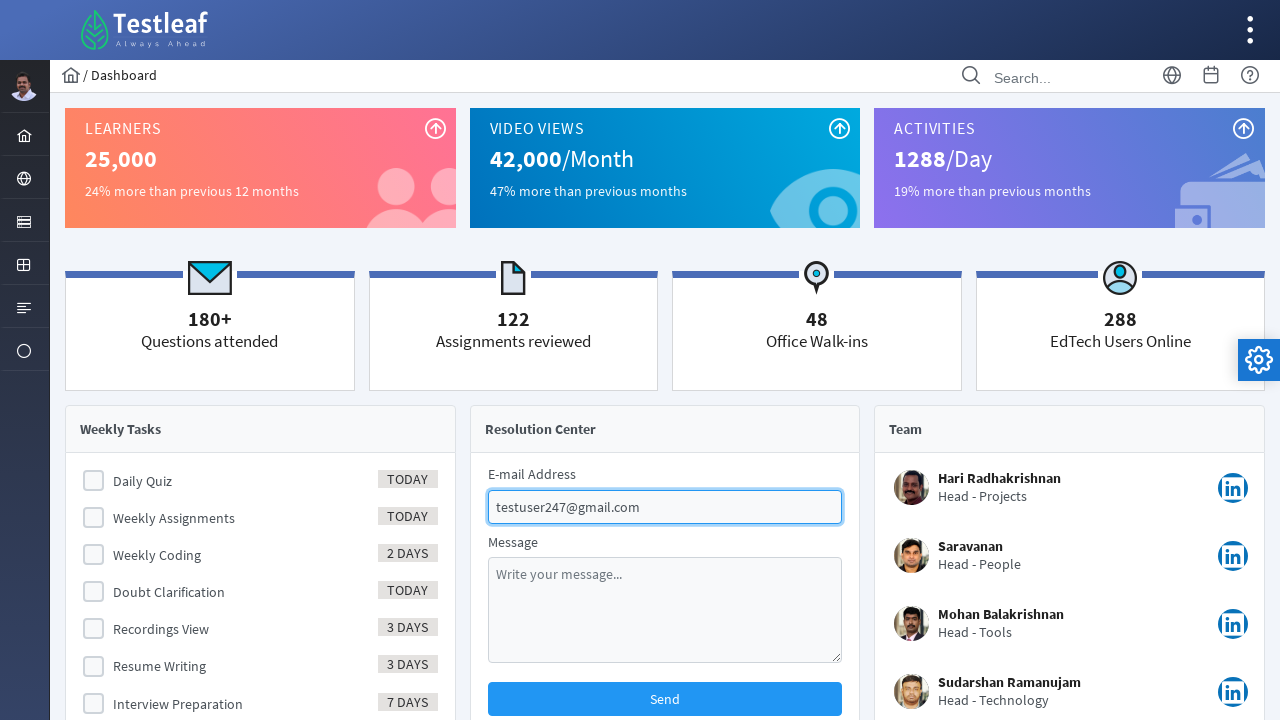